Tests adding todo items to the list by filling the input field and pressing Enter for multiple items

Starting URL: https://demo.playwright.dev/todomvc

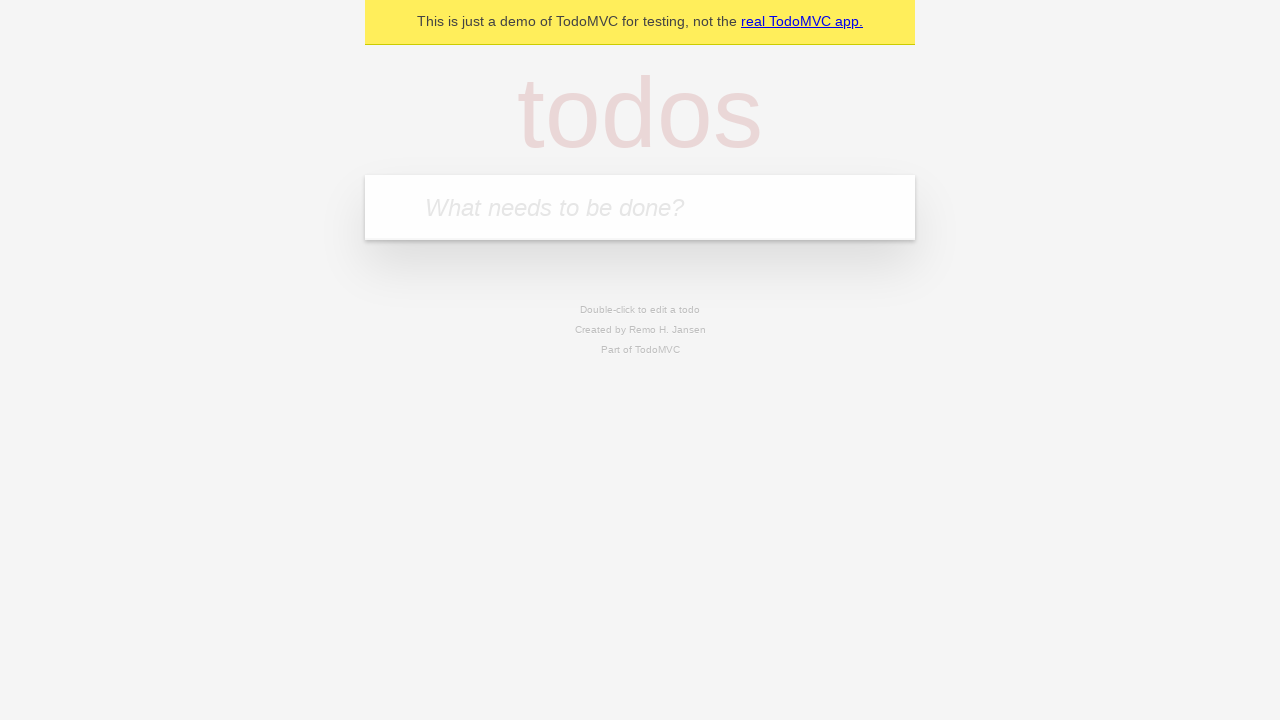

Filled todo input with 'buy some cheese' on internal:attr=[placeholder="What needs to be done?"i]
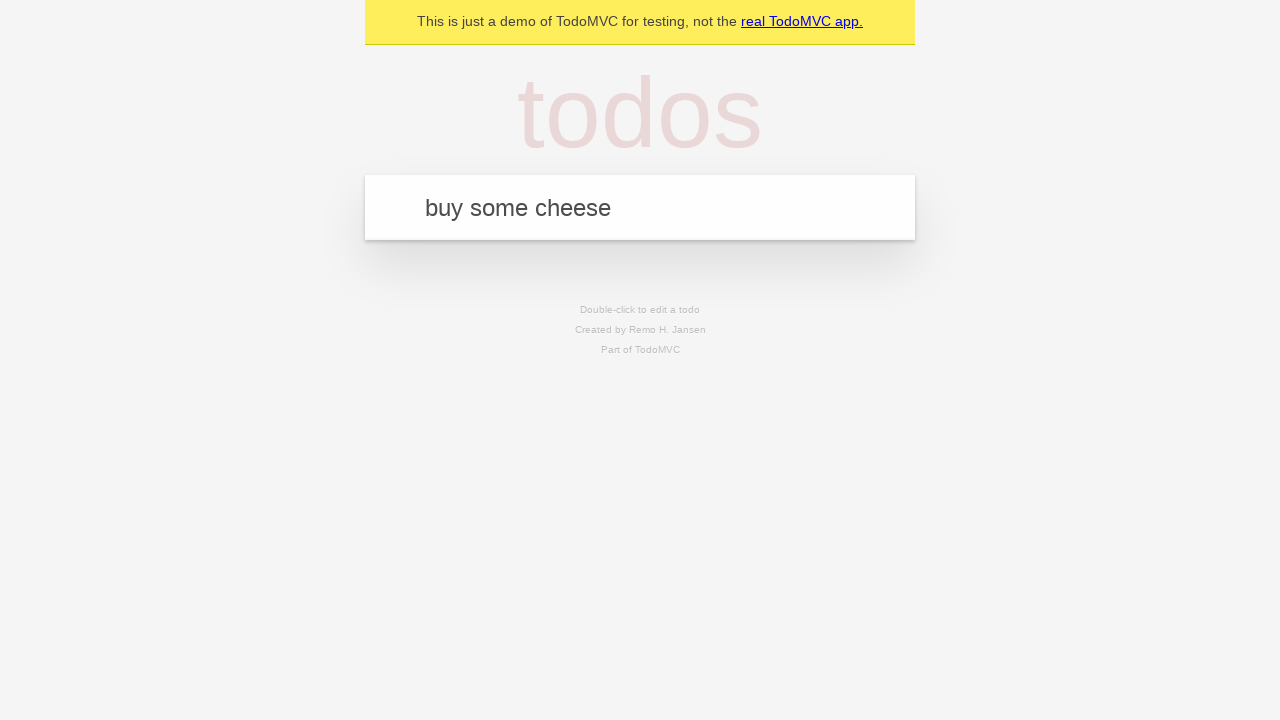

Pressed Enter to add first todo item on internal:attr=[placeholder="What needs to be done?"i]
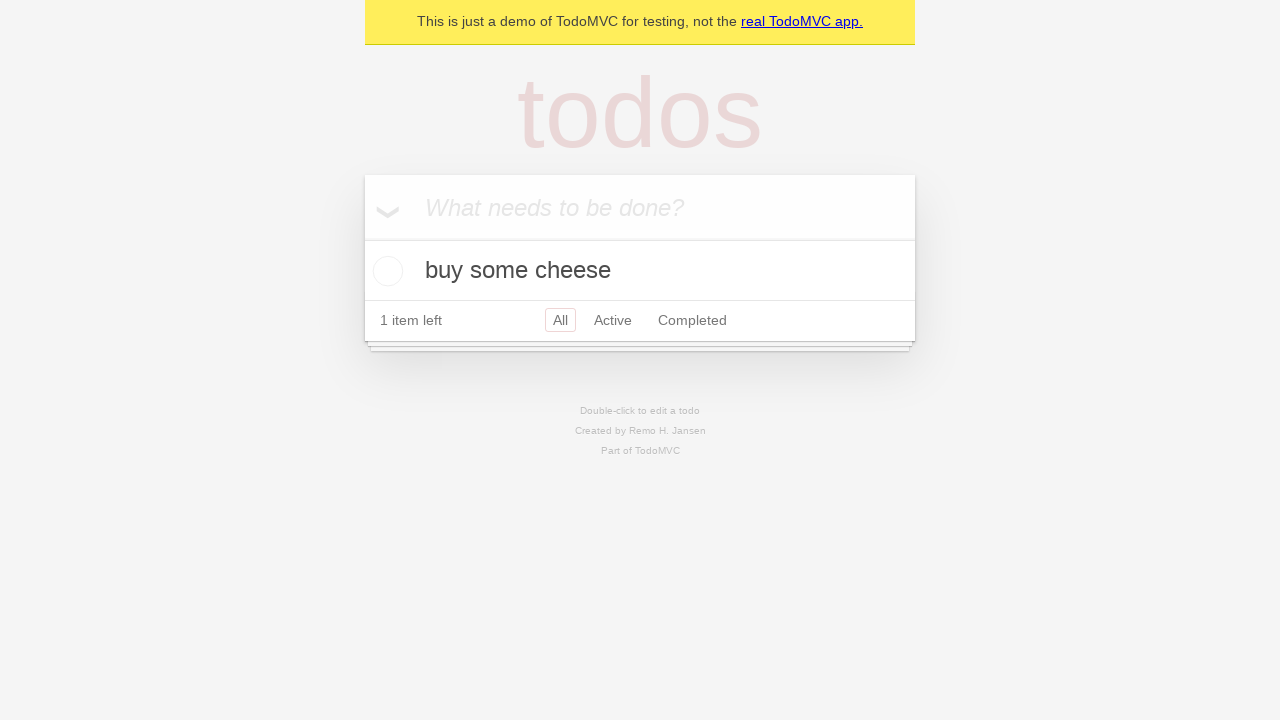

First todo item appeared in the list
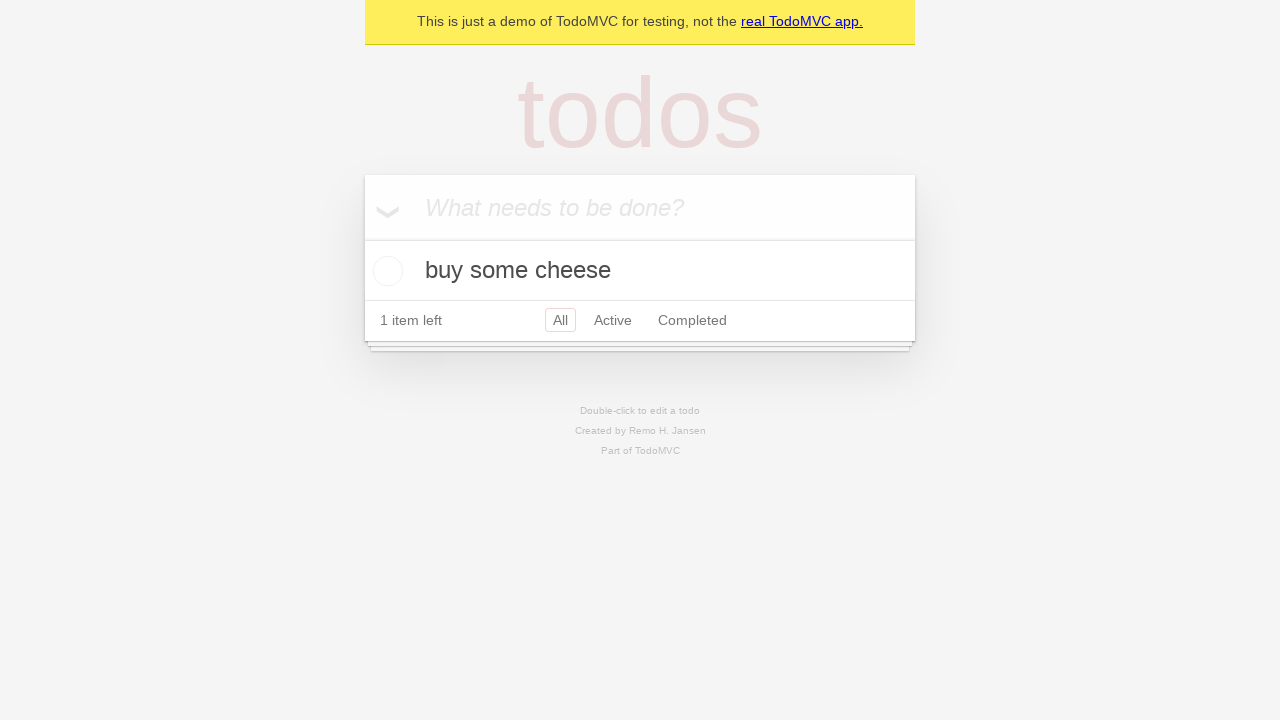

Filled todo input with 'feed the cat' on internal:attr=[placeholder="What needs to be done?"i]
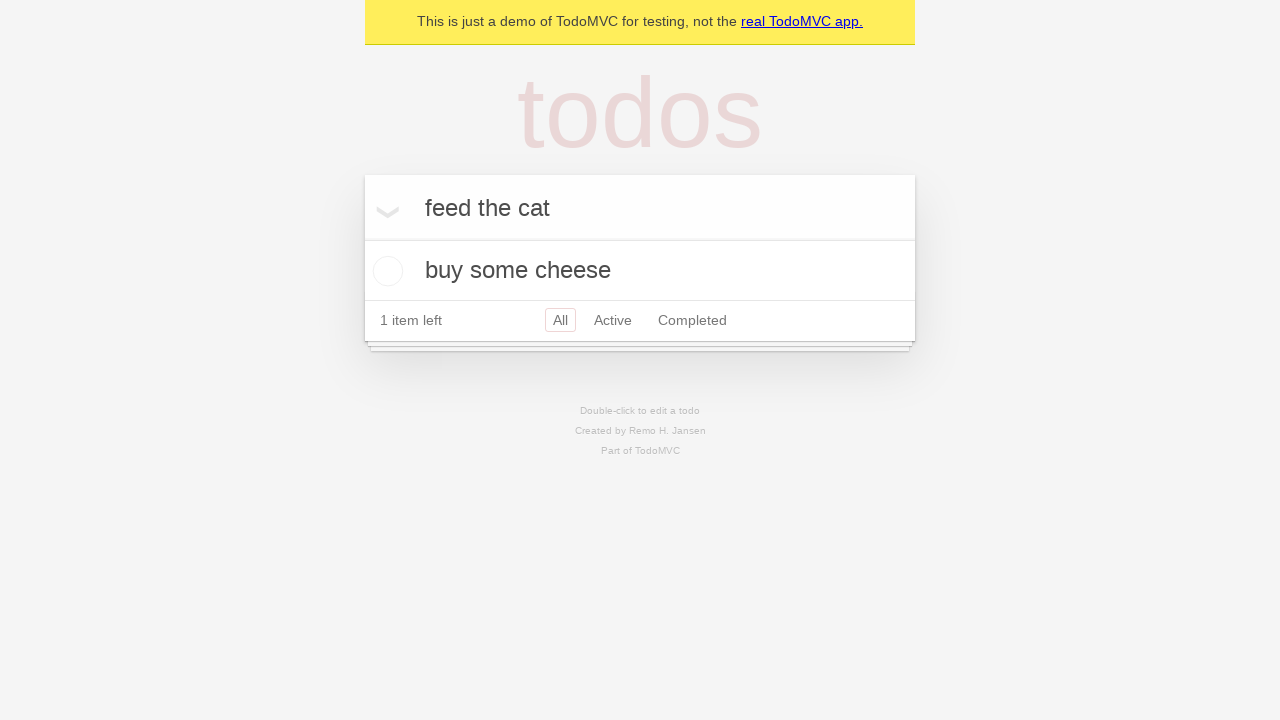

Pressed Enter to add second todo item on internal:attr=[placeholder="What needs to be done?"i]
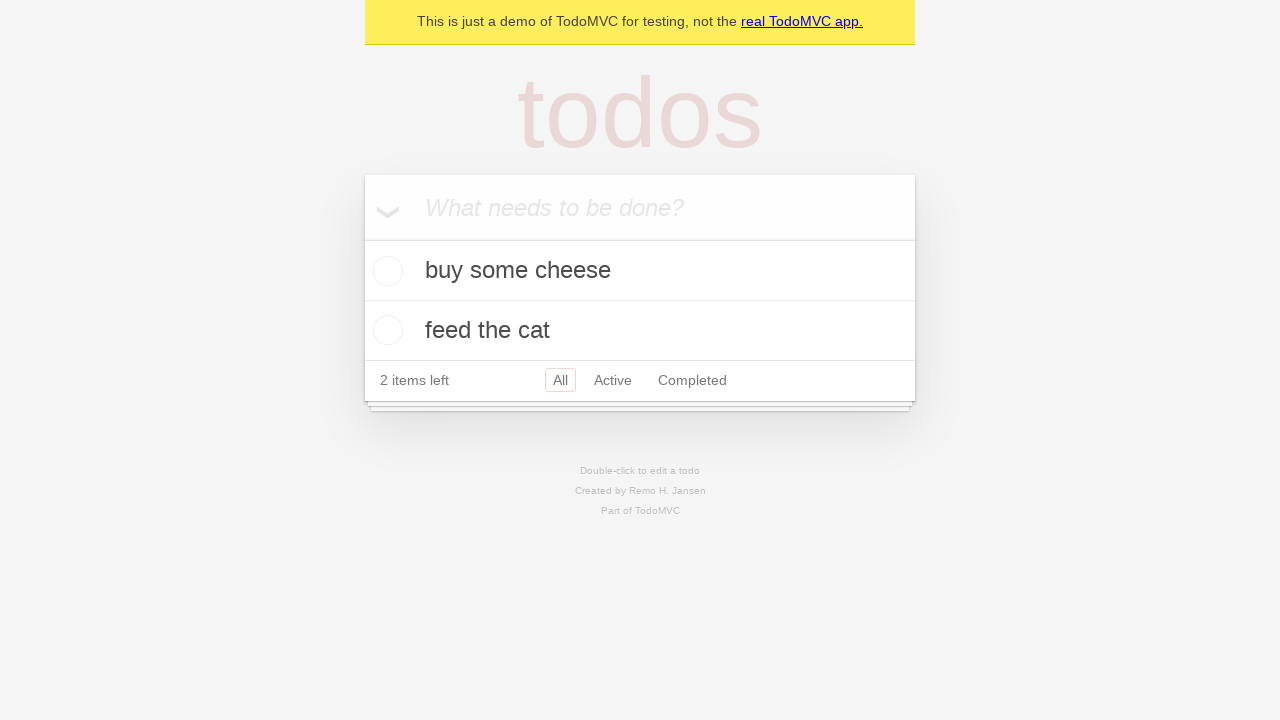

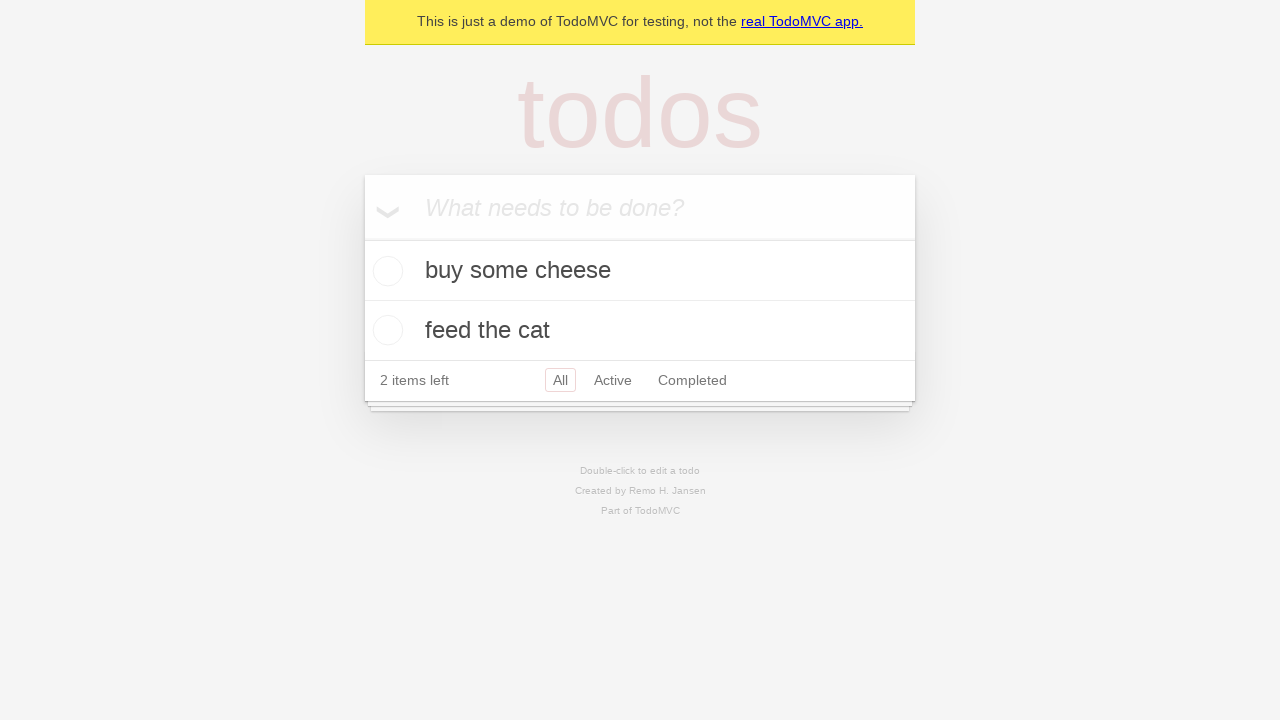